Tests radio button interaction on a forms page by clicking a radio button and then iterating through radio buttons to select a specific value ("Cheese")

Starting URL: http://www.echoecho.com/htmlforms10.htm

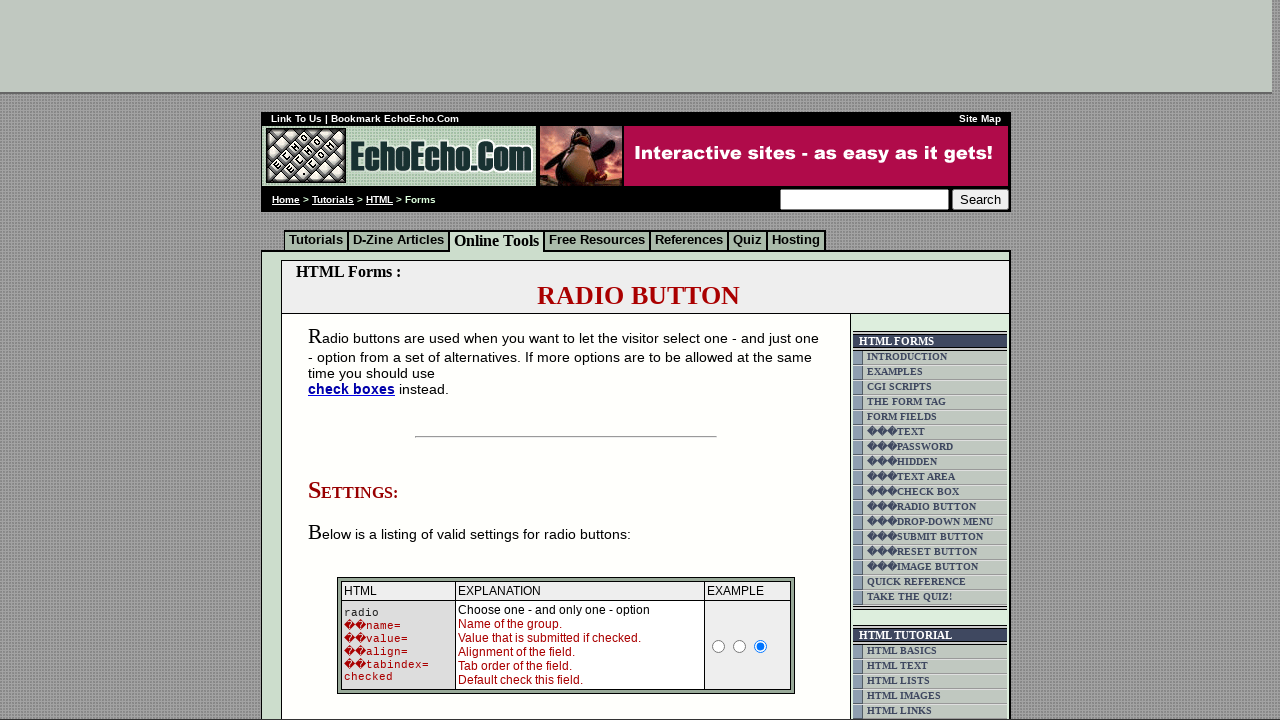

Navigated to forms page with radio buttons
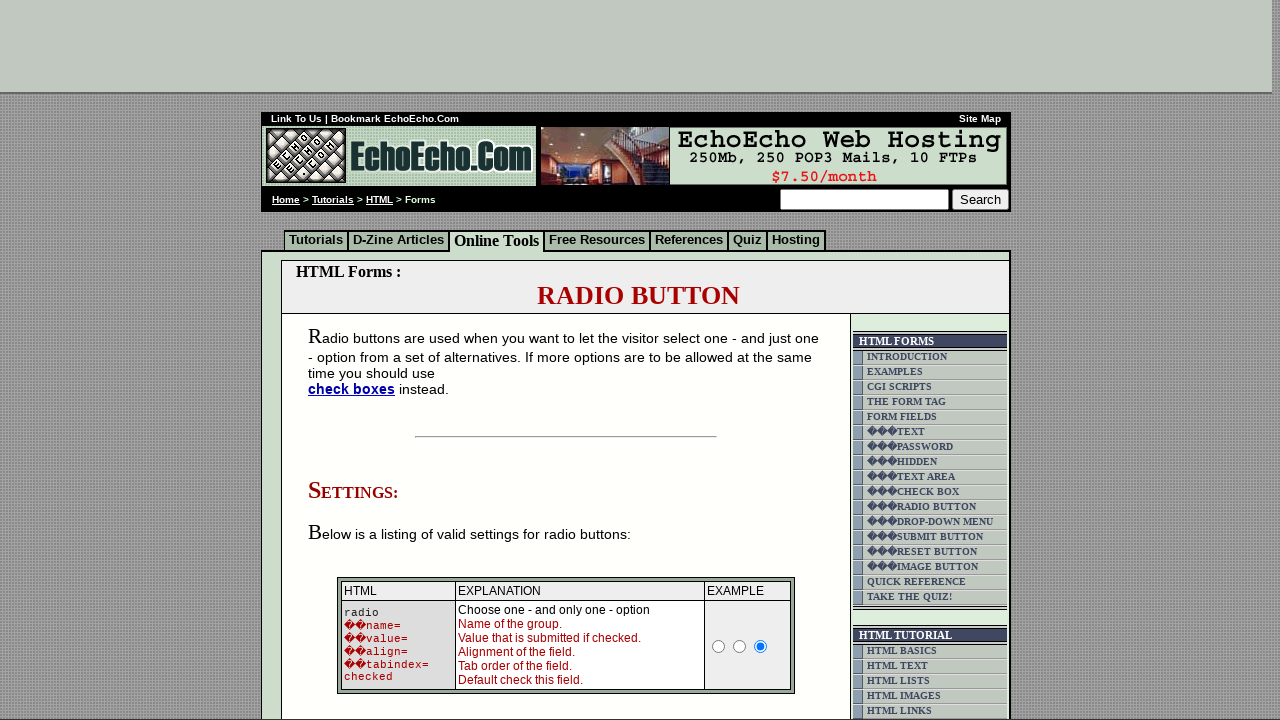

Clicked the 'Butter' radio button at (356, 360) on input[value='Butter']
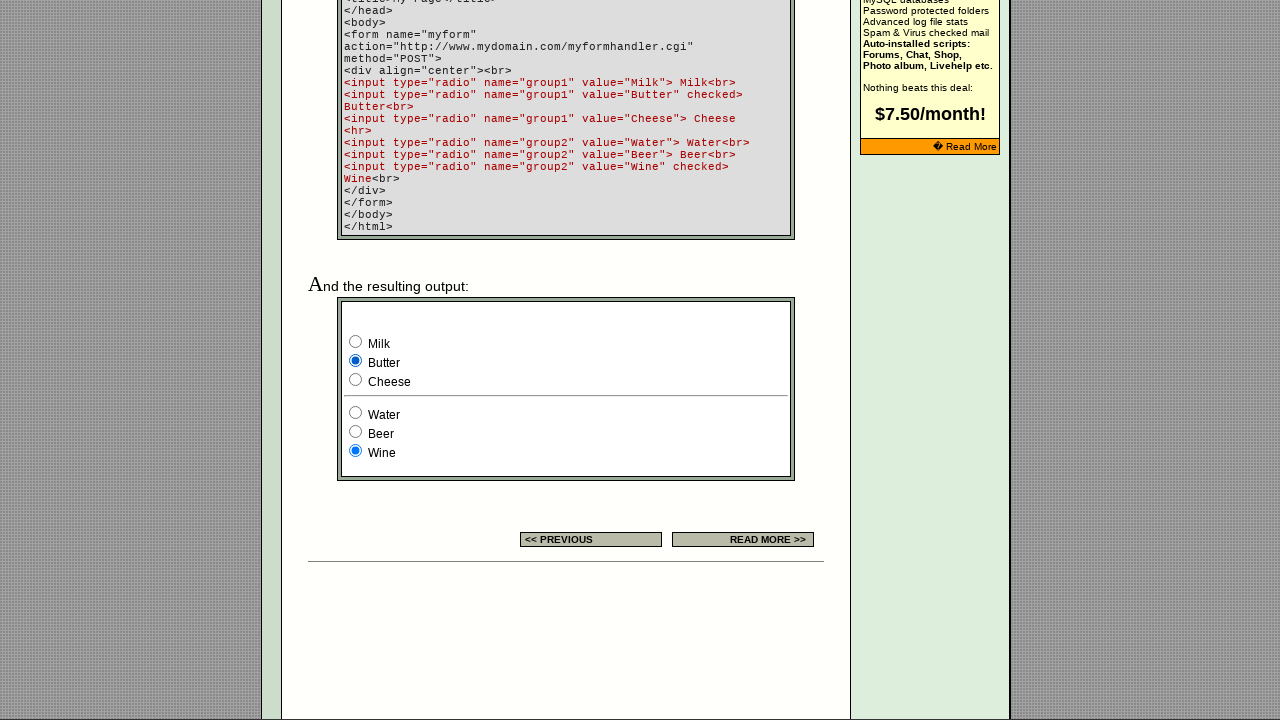

Radio buttons in group1 are available
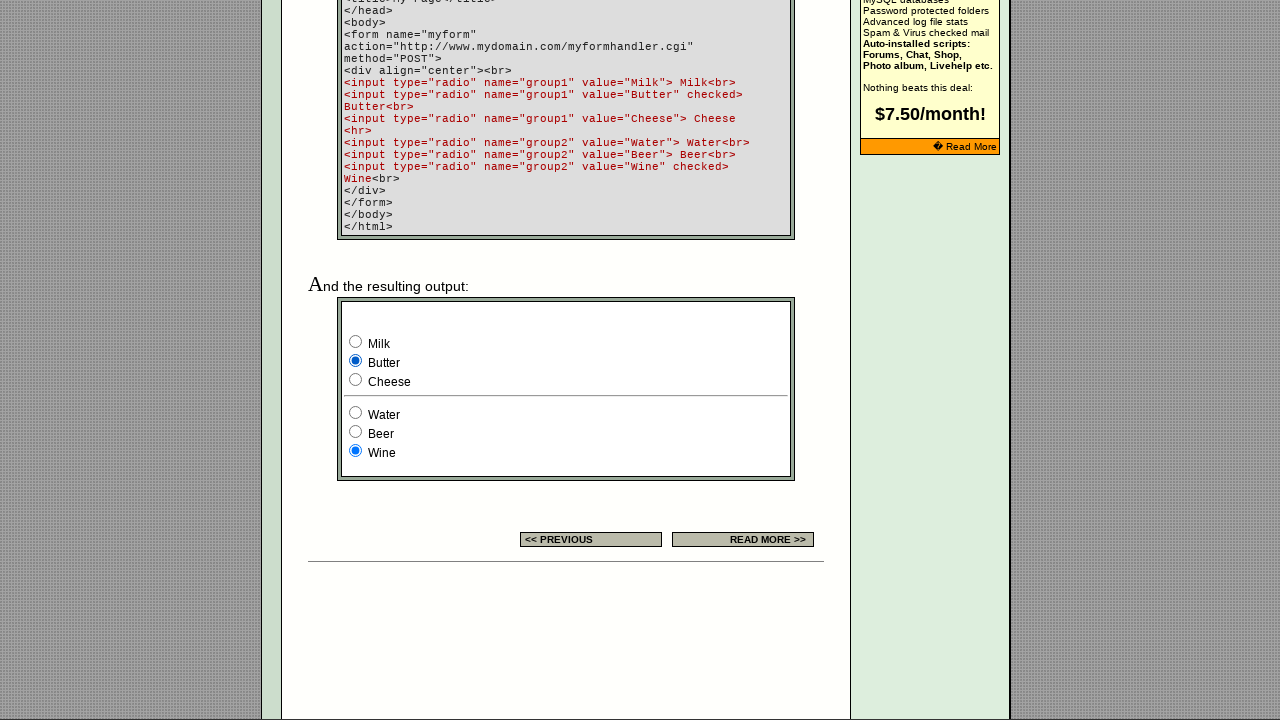

Retrieved all radio buttons in group1, count: 3
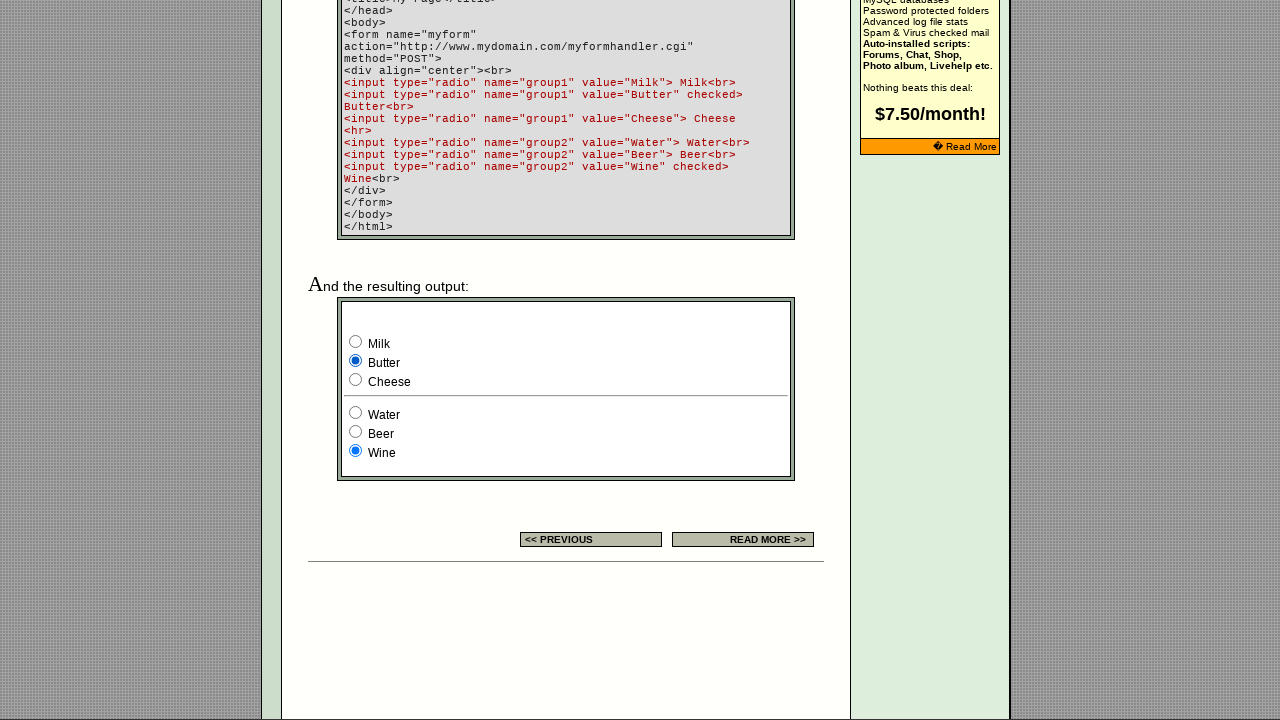

Found and clicked the 'Cheese' radio button at (356, 380) on input[name='group1'] >> nth=2
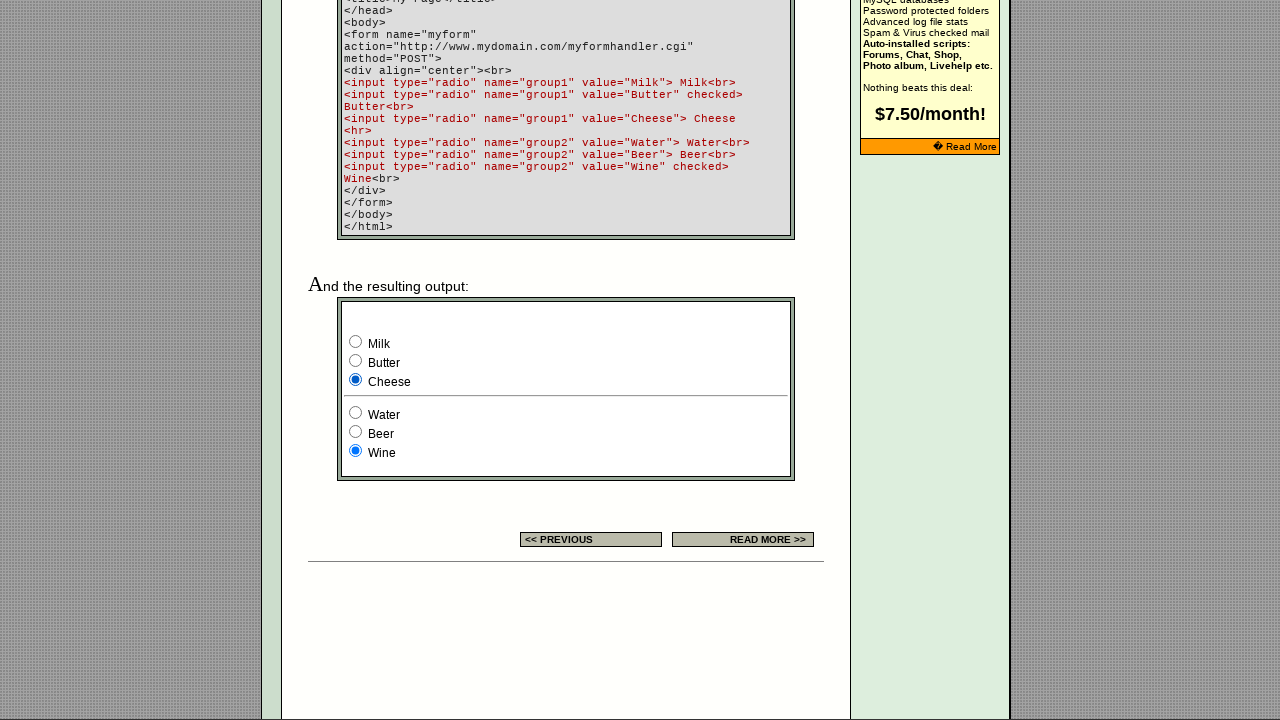

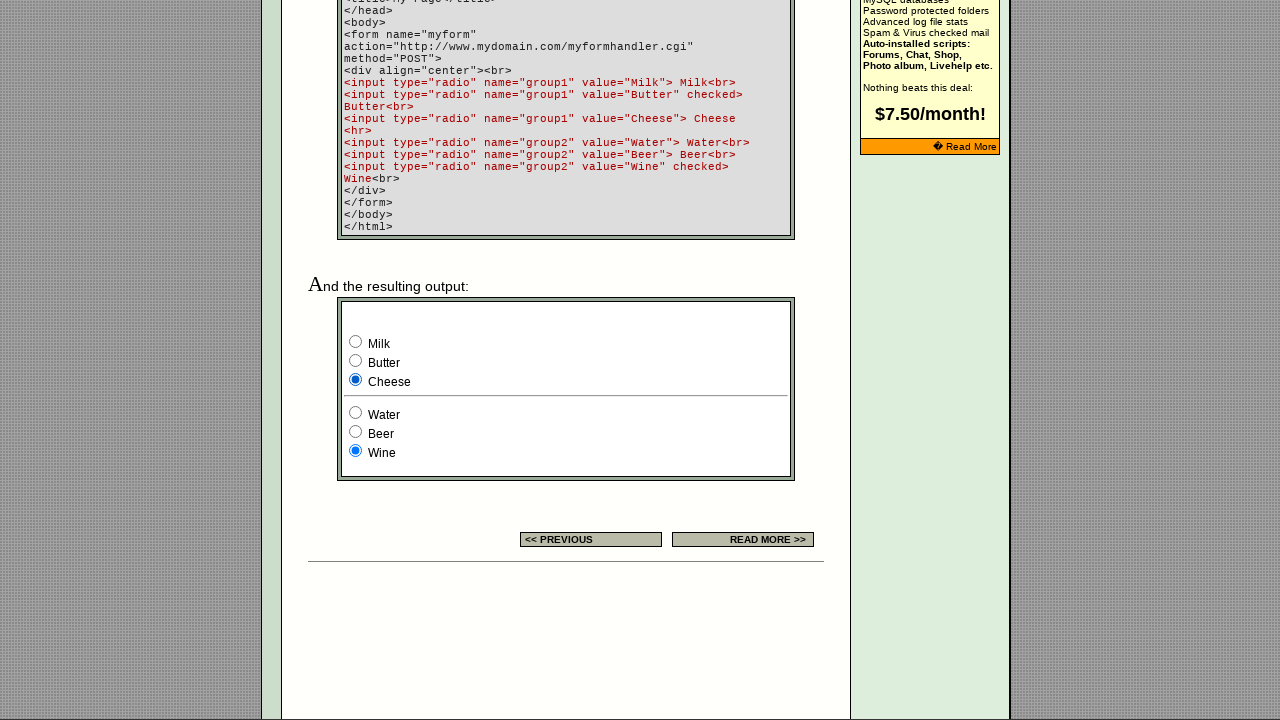